Tests jQuery UI selectable functionality by selecting multiple items using click and hold action within an iframe

Starting URL: https://jqueryui.com/selectable/

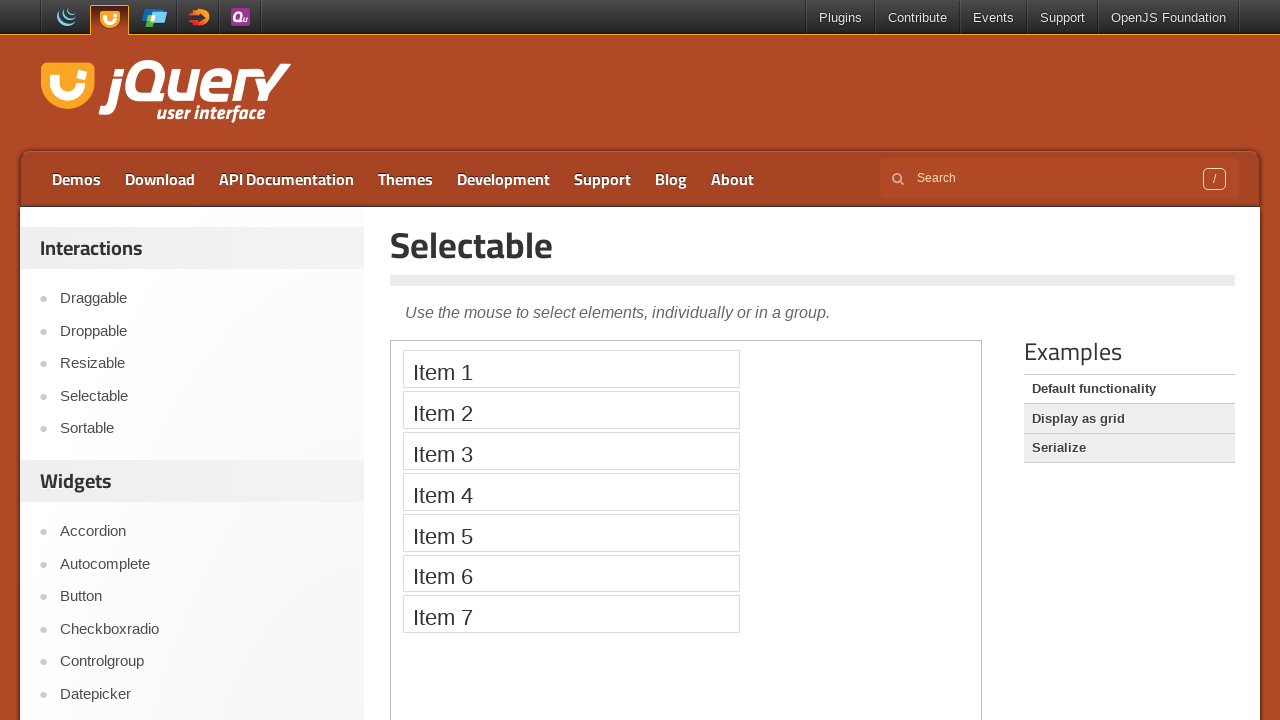

Located demo iframe for jQuery UI selectable
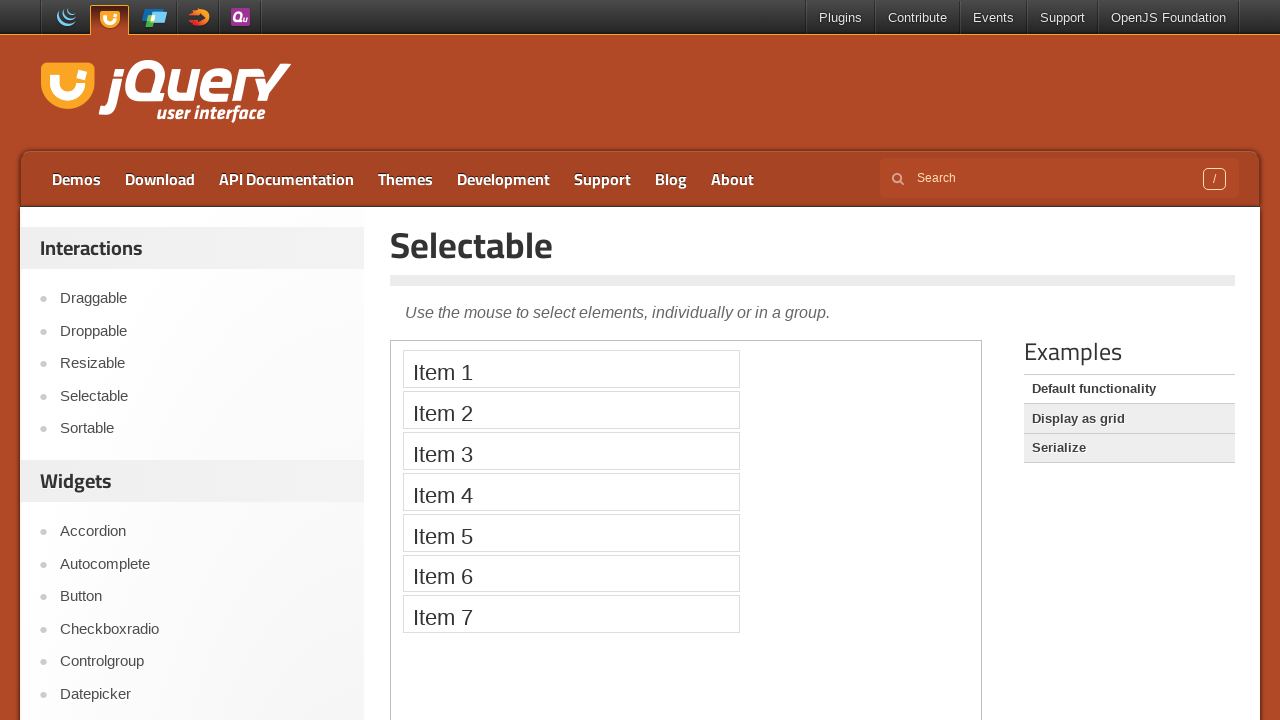

Located all selectable list items in iframe
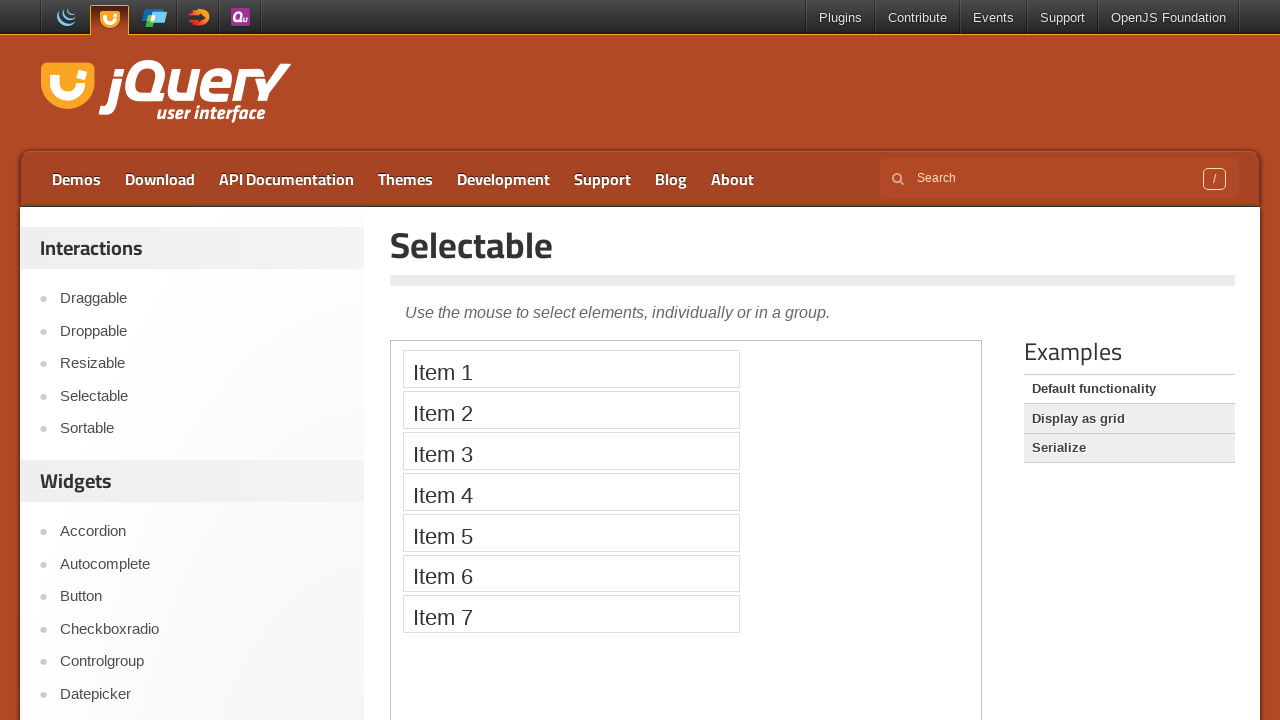

Located third item (index 2) in selectable list
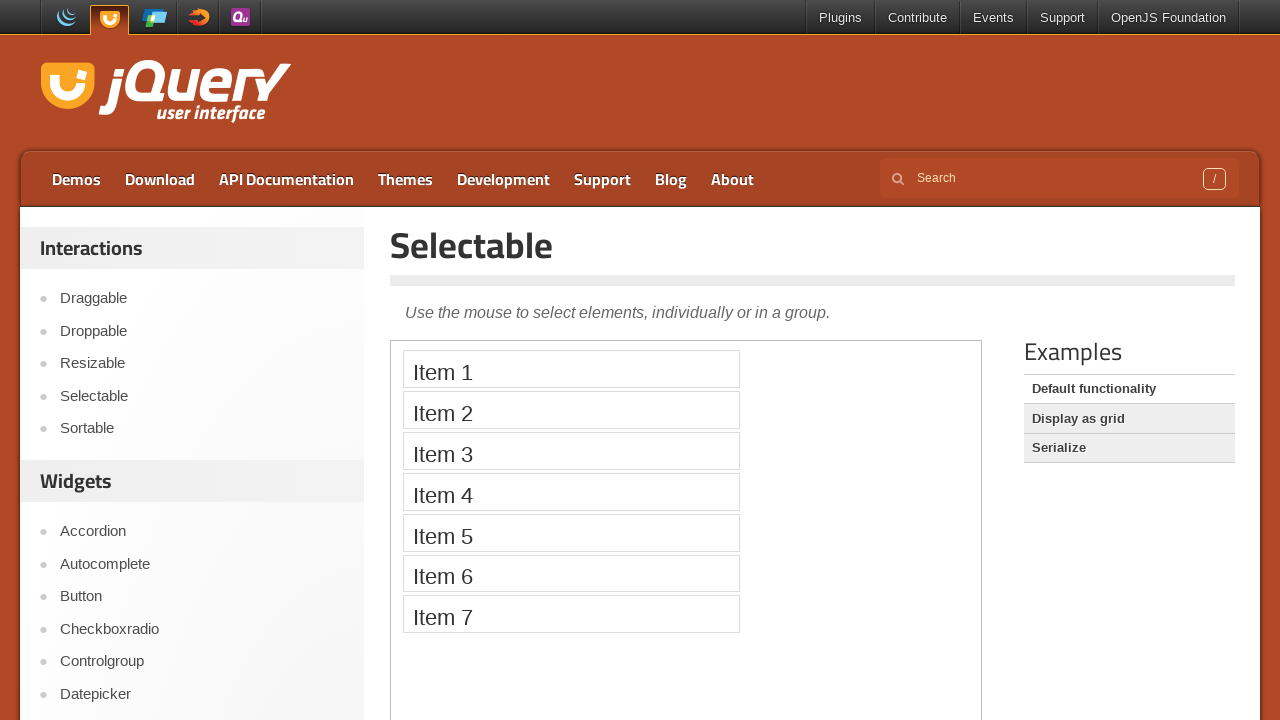

Located fifth item (index 4) in selectable list
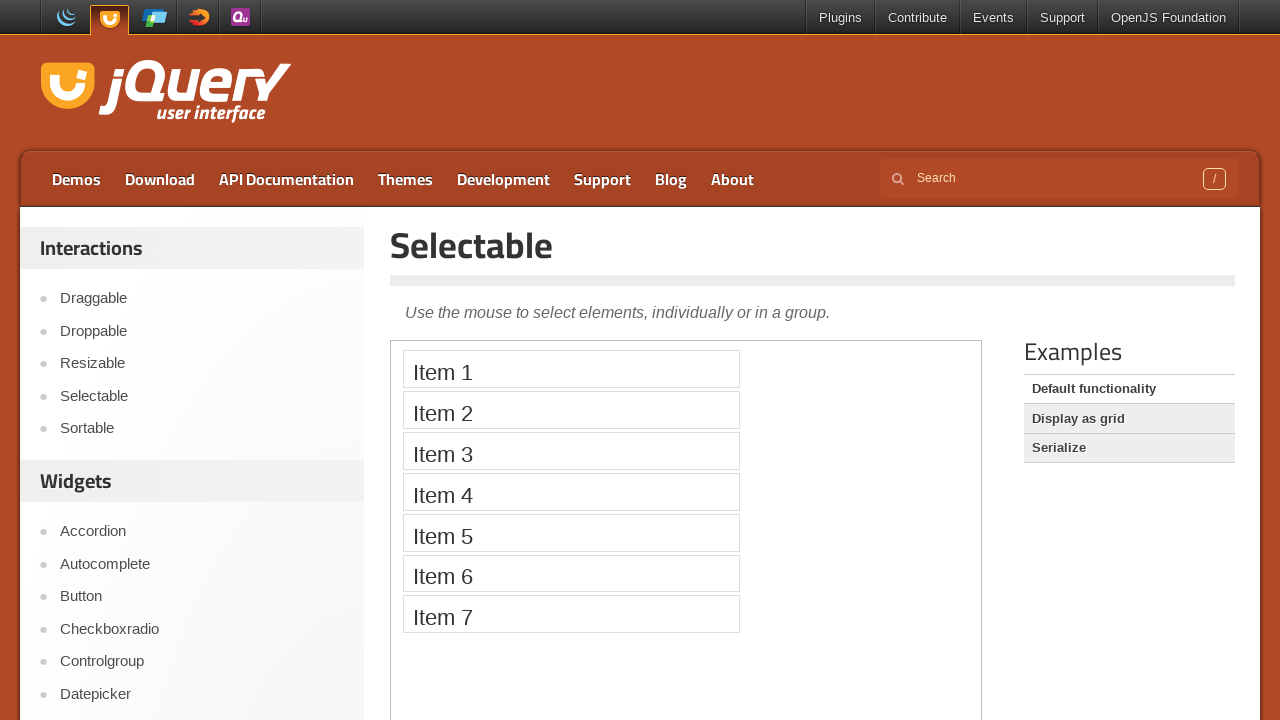

Shift+clicked on third item to start multiple selection at (571, 451) on iframe.demo-frame >> internal:control=enter-frame >> #selectable li >> nth=2
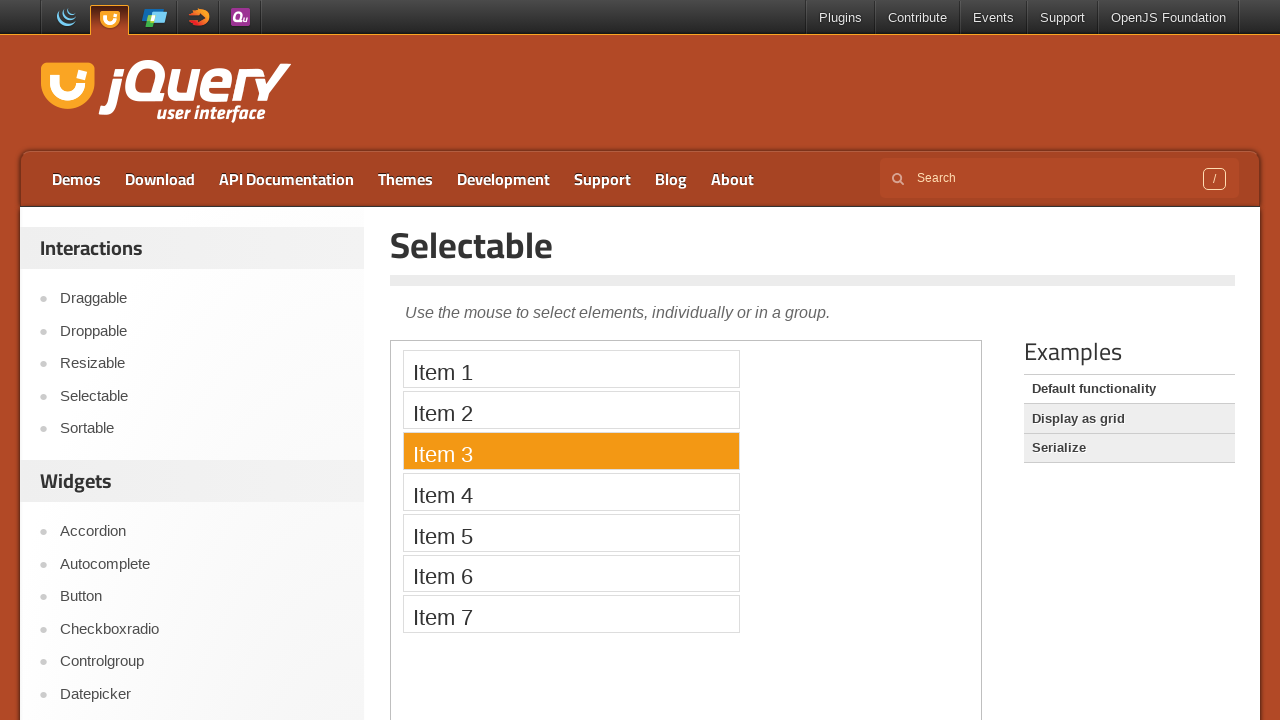

Clicked on fifth item to complete range selection from item 3 to item 5 at (571, 532) on iframe.demo-frame >> internal:control=enter-frame >> #selectable li >> nth=4
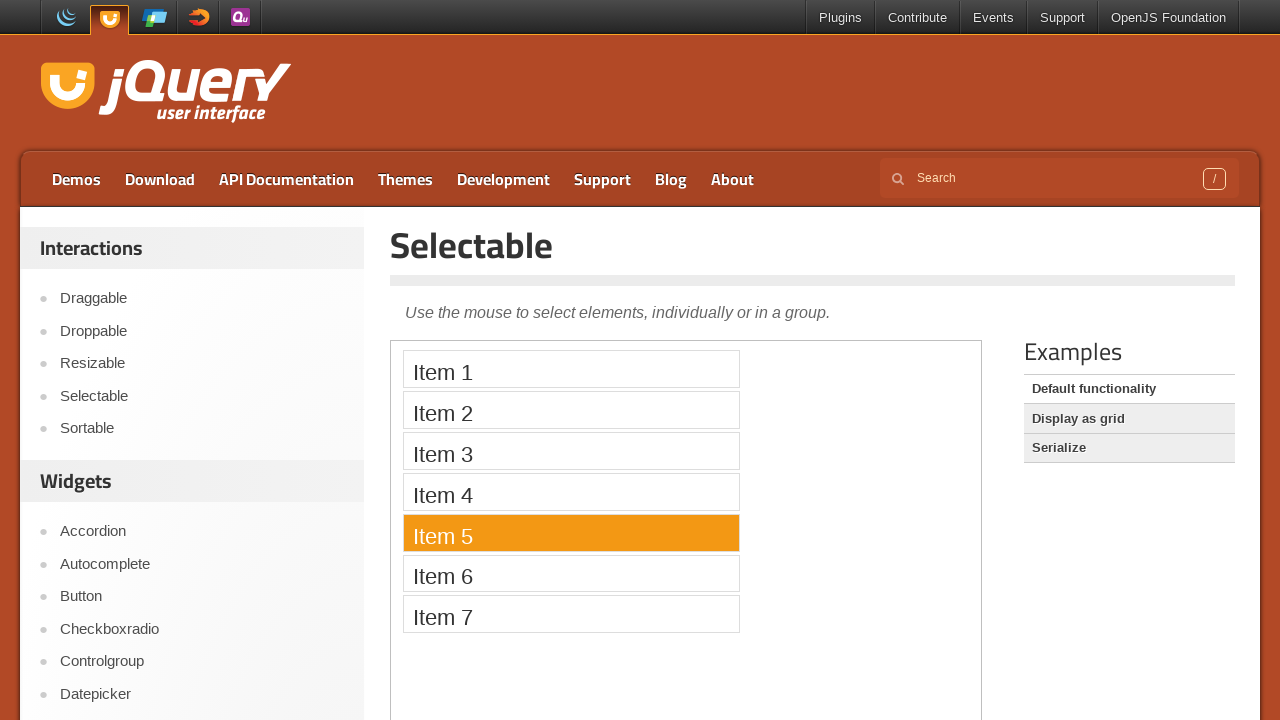

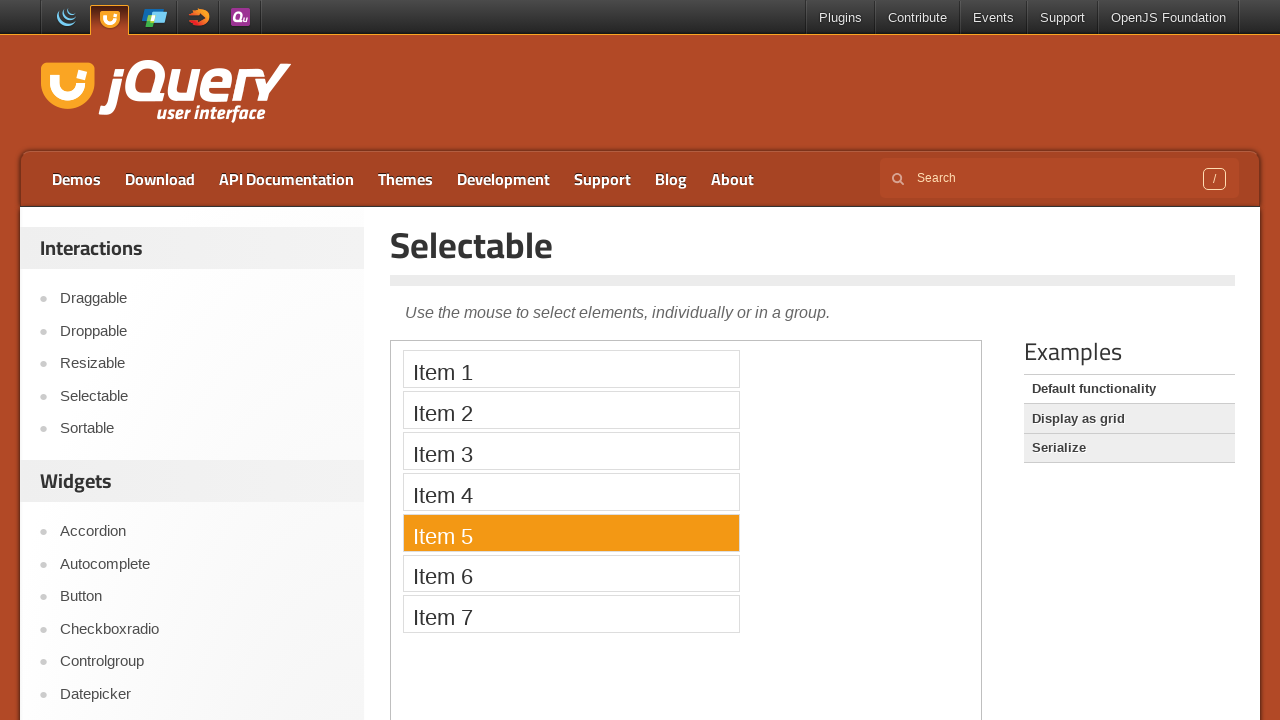